Tests radio button selection functionality on an HTML forms demo page by clicking different radio buttons and verifying their selection states.

Starting URL: https://echoecho.com/htmlforms10.htm

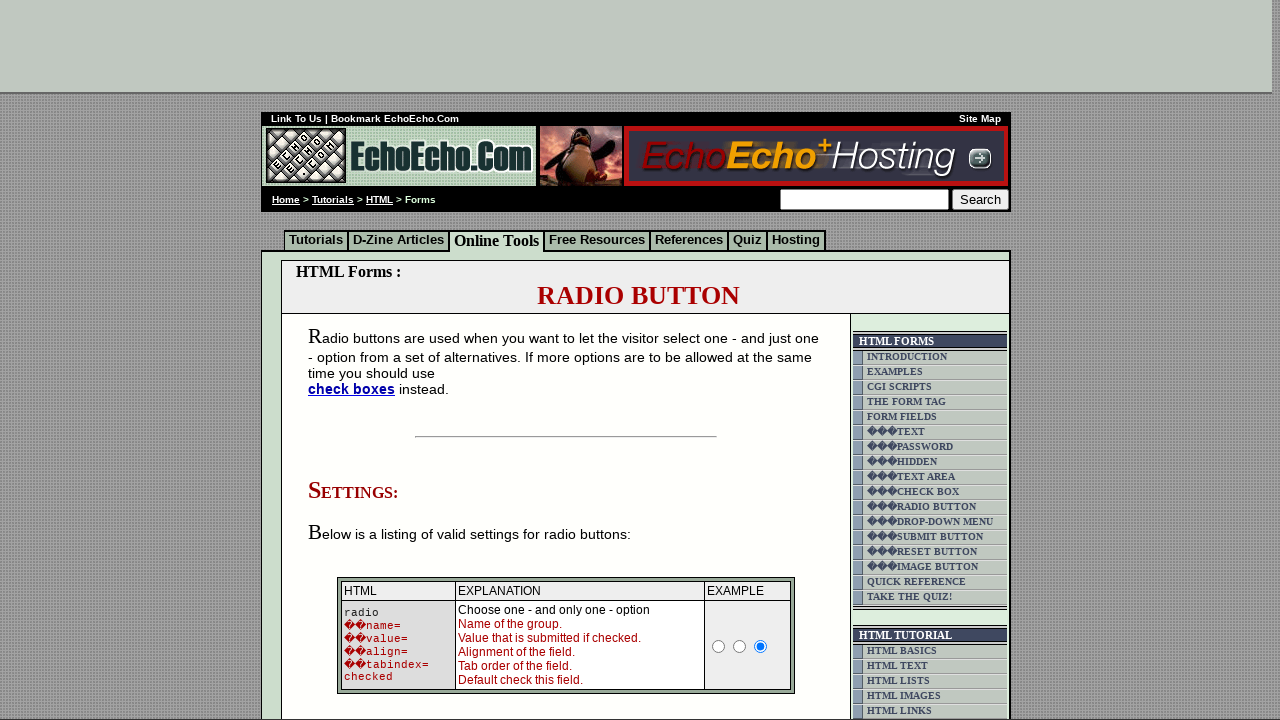

Clicked first radio button in group1 at (356, 360) on input[name='group1'] >> nth=0
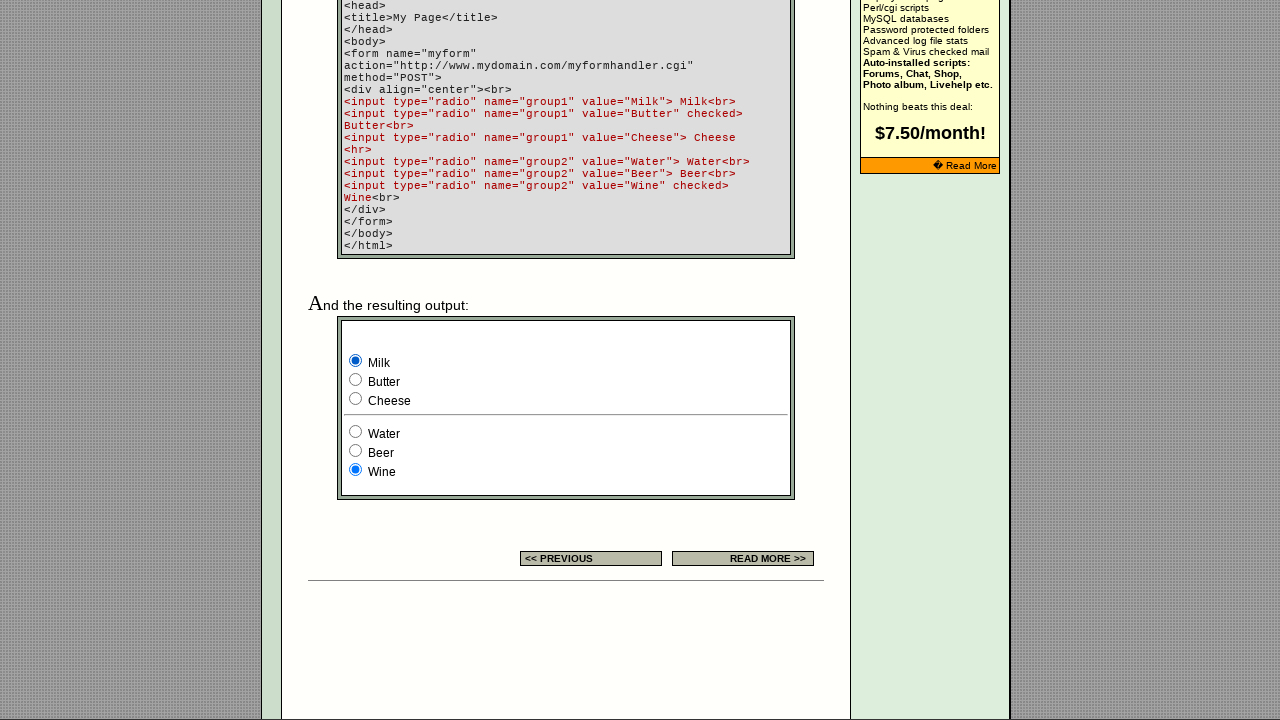

Clicked radio button with value 'Butter' at (356, 380) on input[value='Butter']
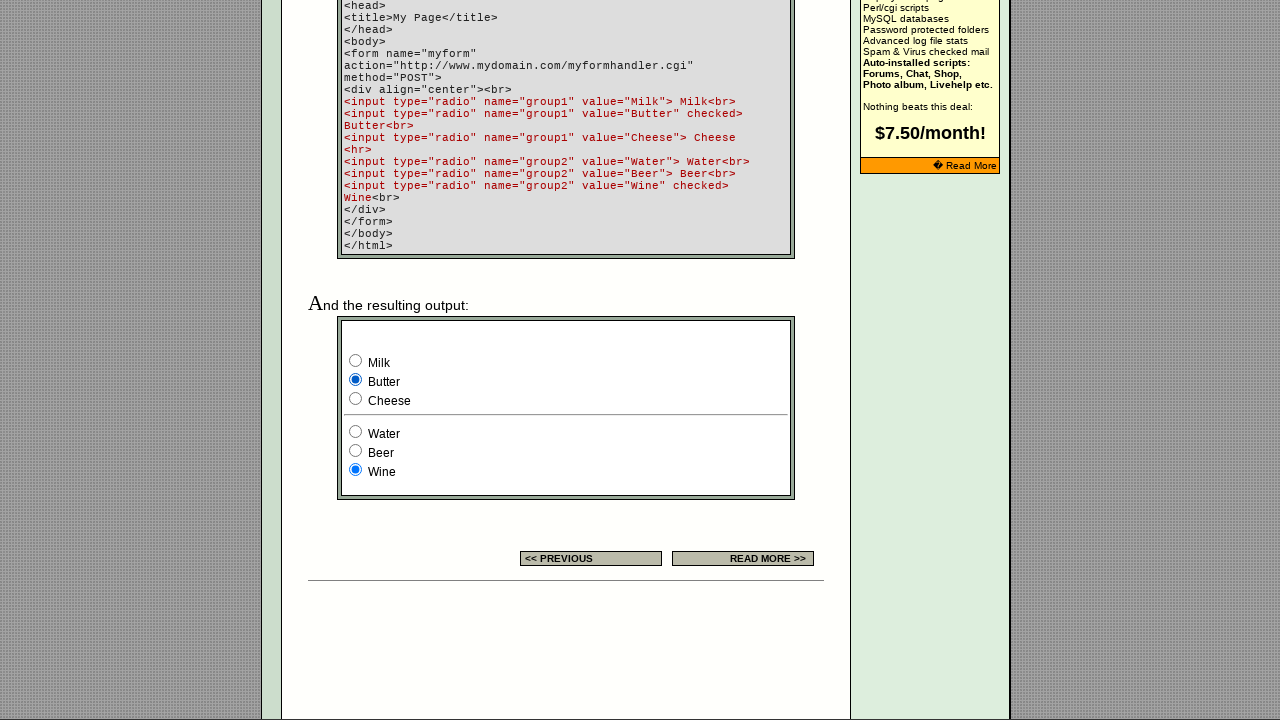

Clicked radio button with value 'Cheese' at (356, 398) on input[value='Cheese']
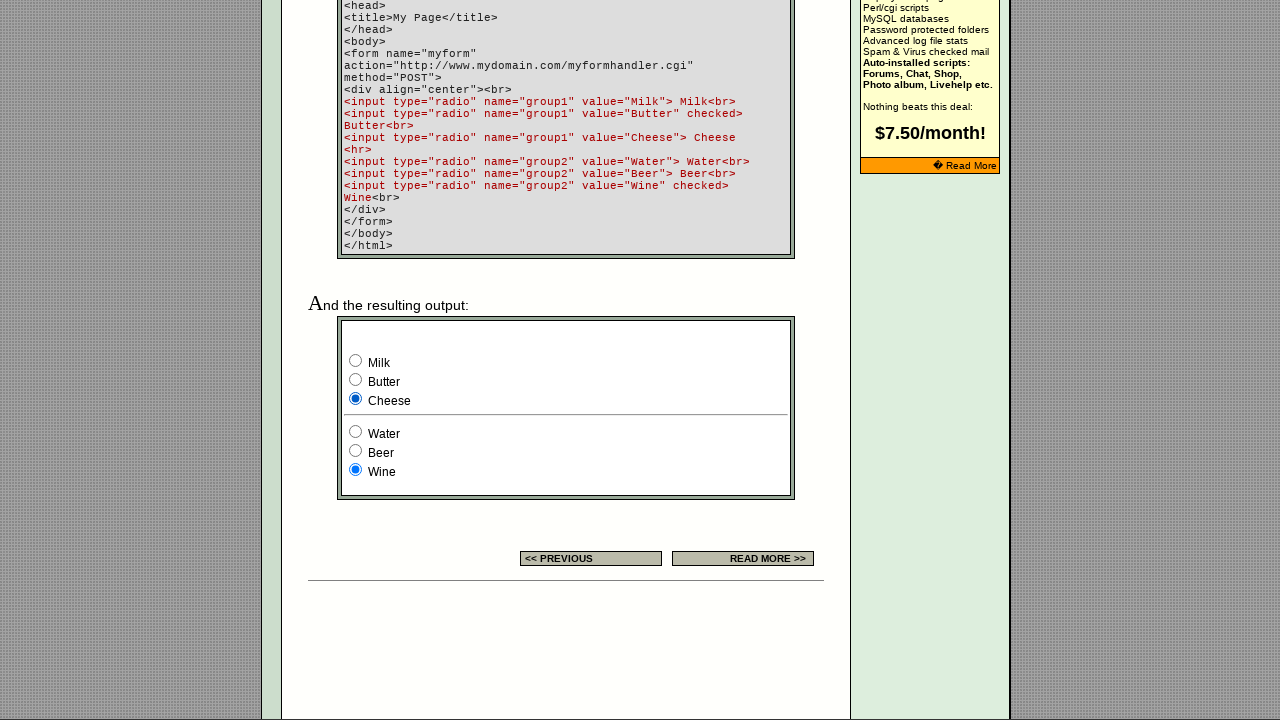

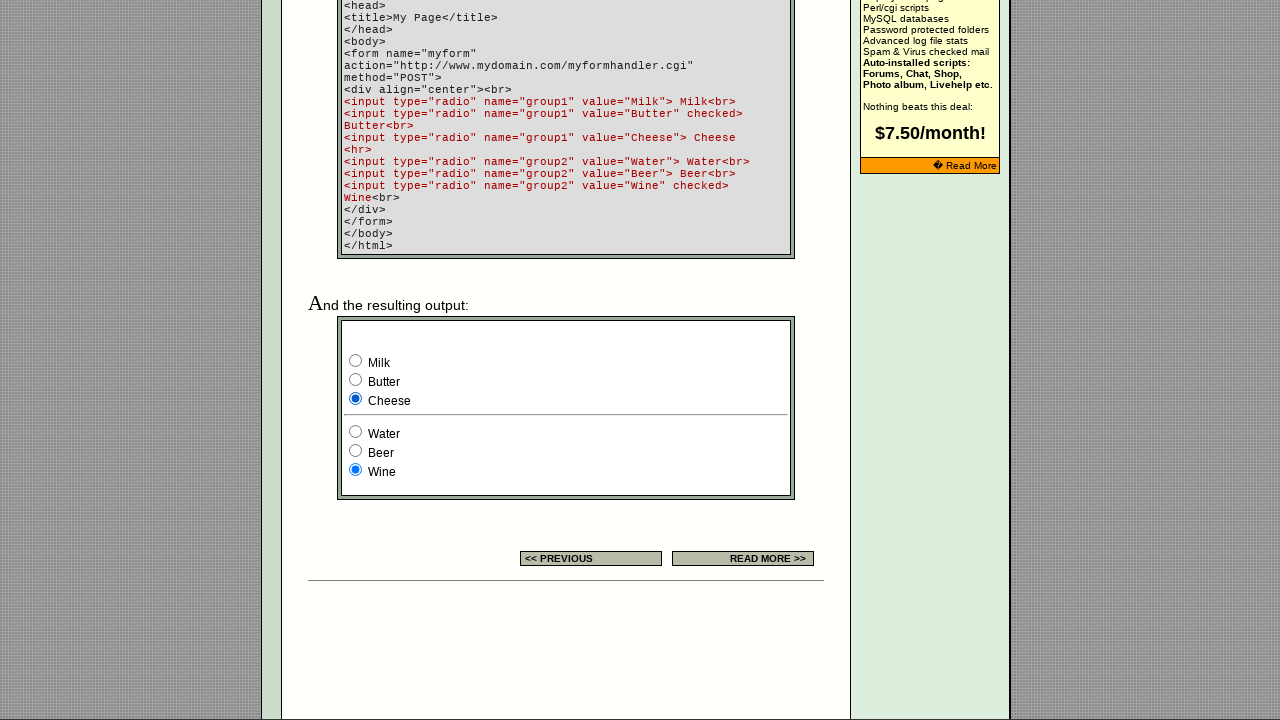